Tests that the Email column in table 1 sorts in ascending alphabetical order when clicking the column header.

Starting URL: http://the-internet.herokuapp.com/tables

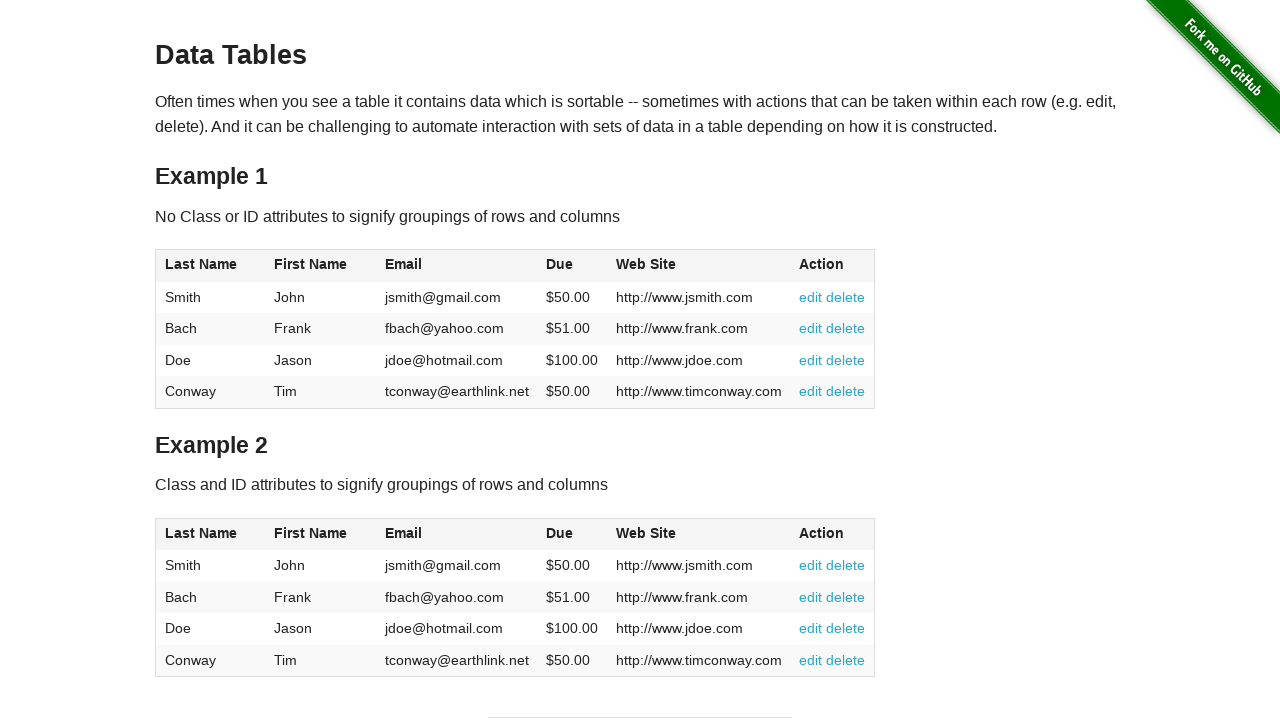

Clicked Email column header in table 1 to sort at (457, 266) on #table1 thead tr th:nth-of-type(3)
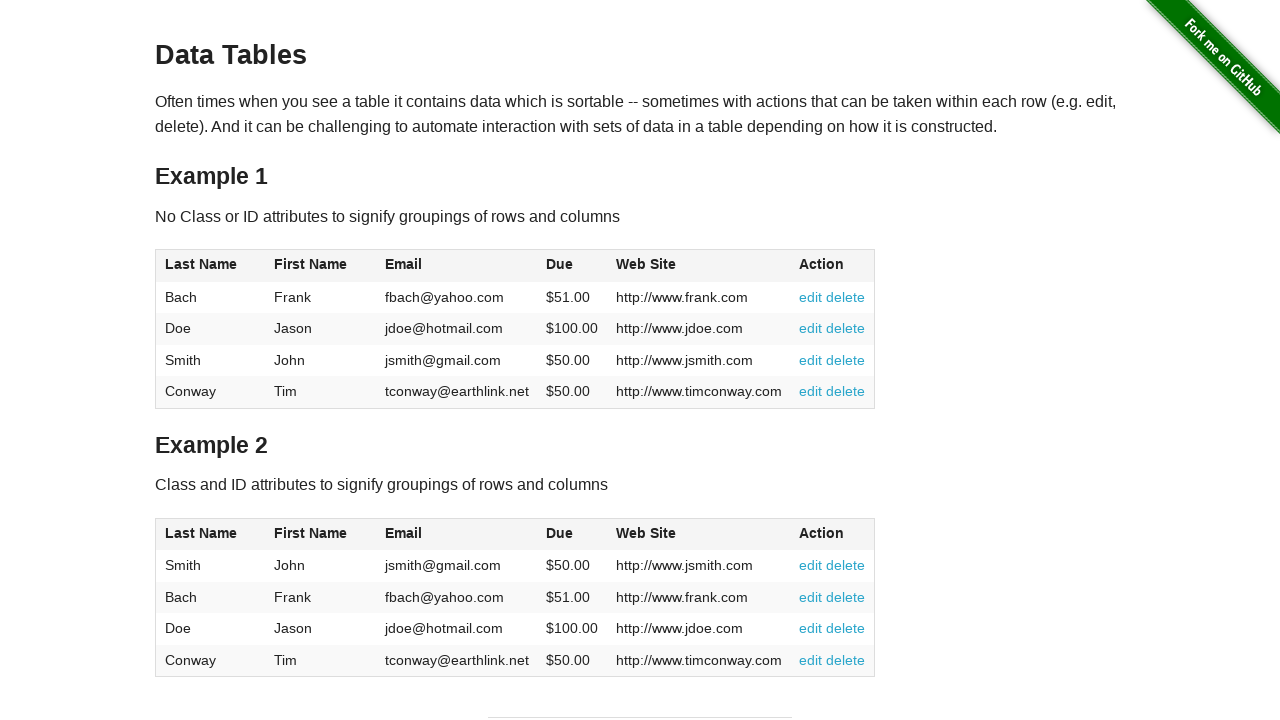

Email column cells loaded in table 1
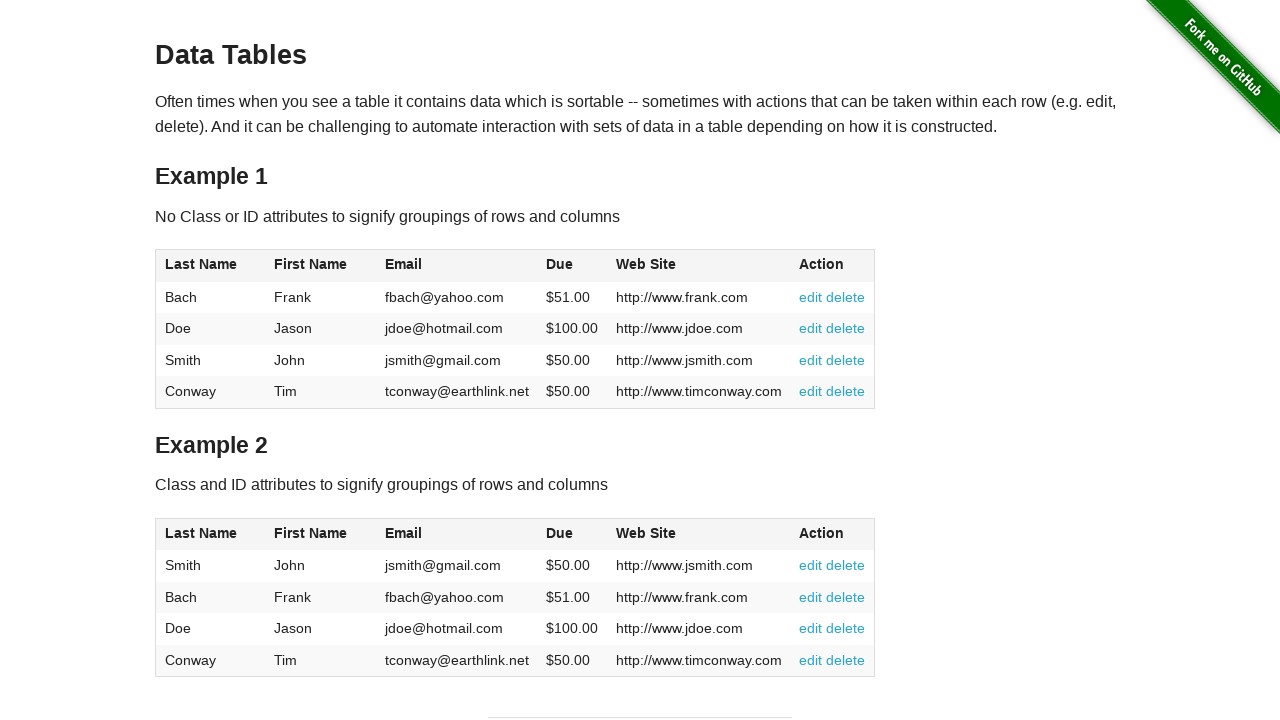

Retrieved all email values from Email column
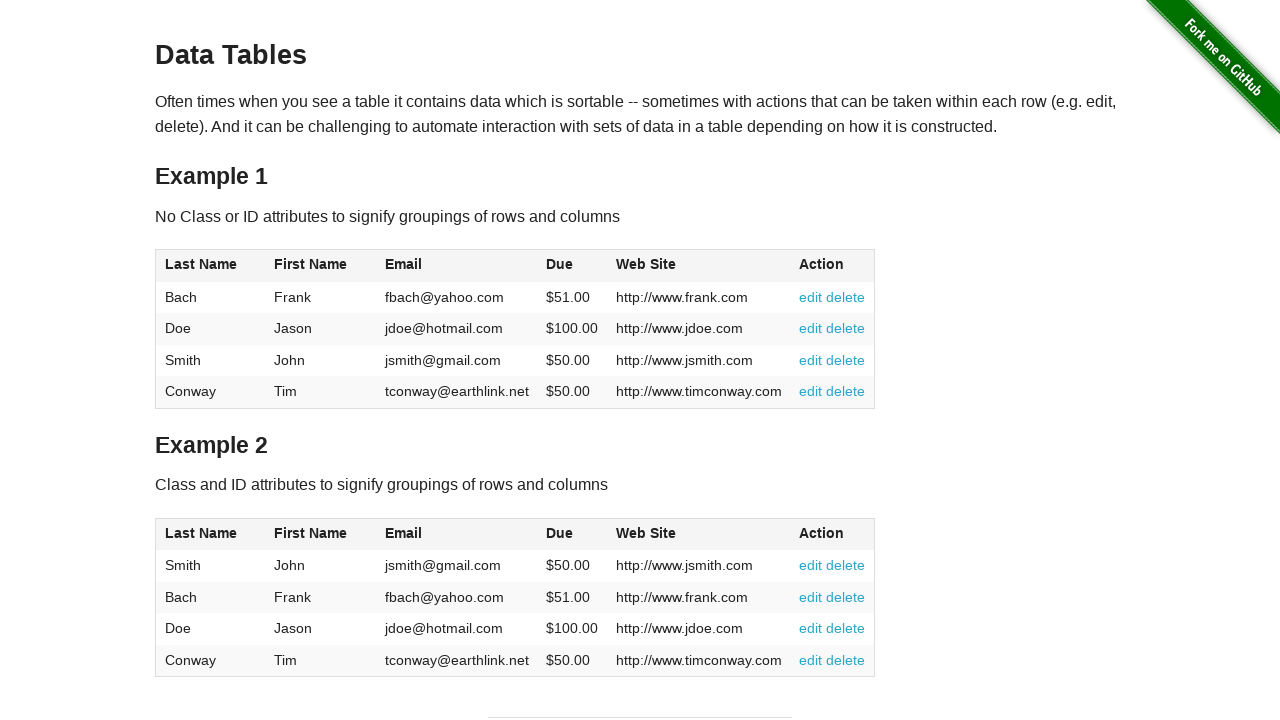

Extracted 4 email values from table cells
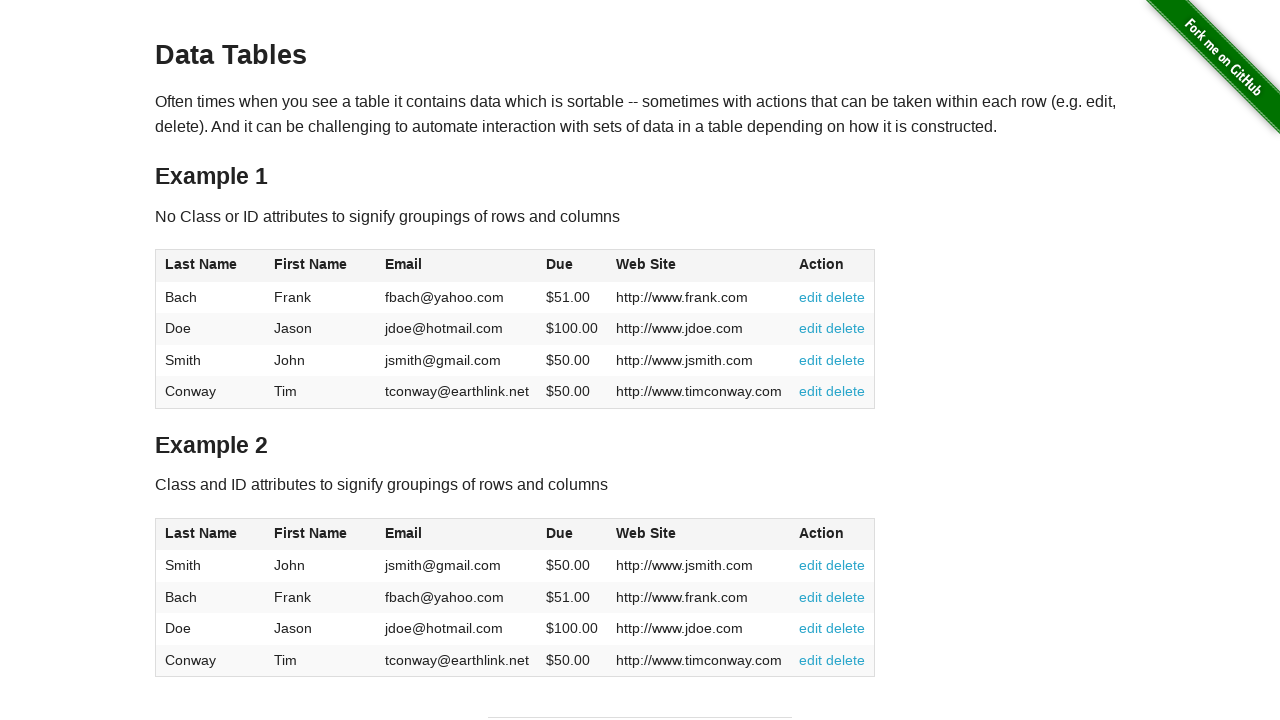

Verified all emails are sorted in ascending alphabetical order
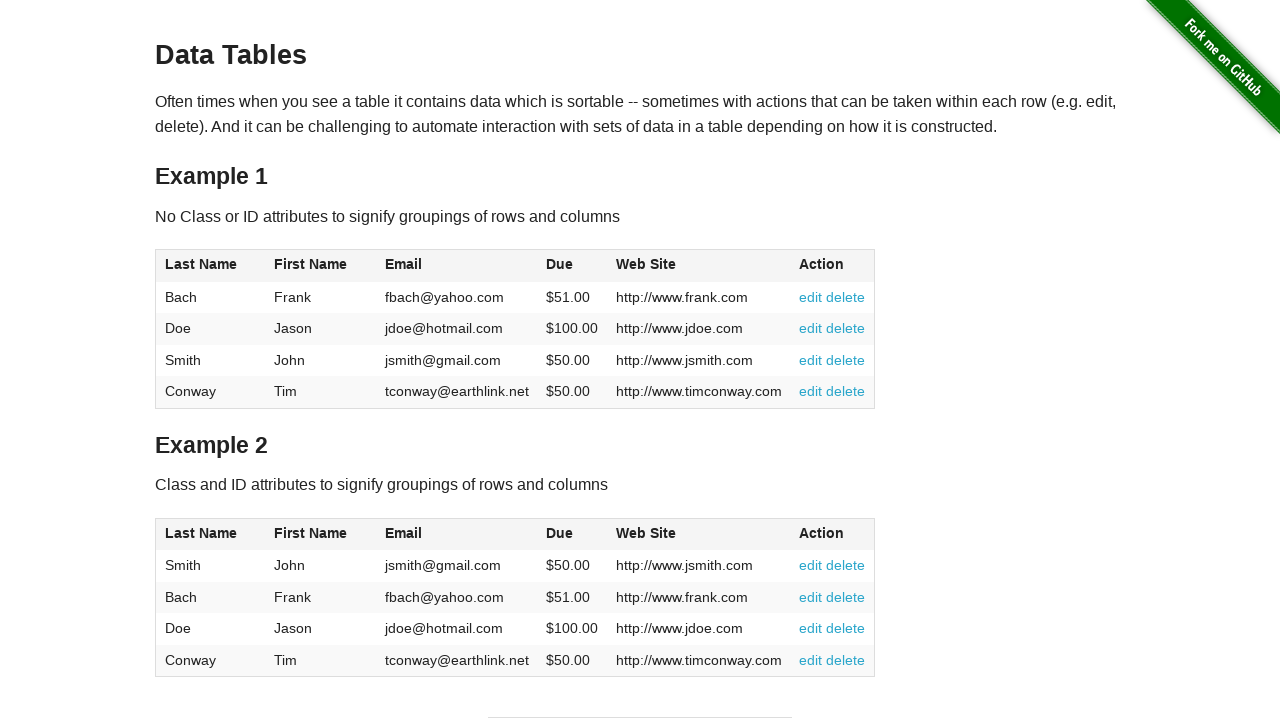

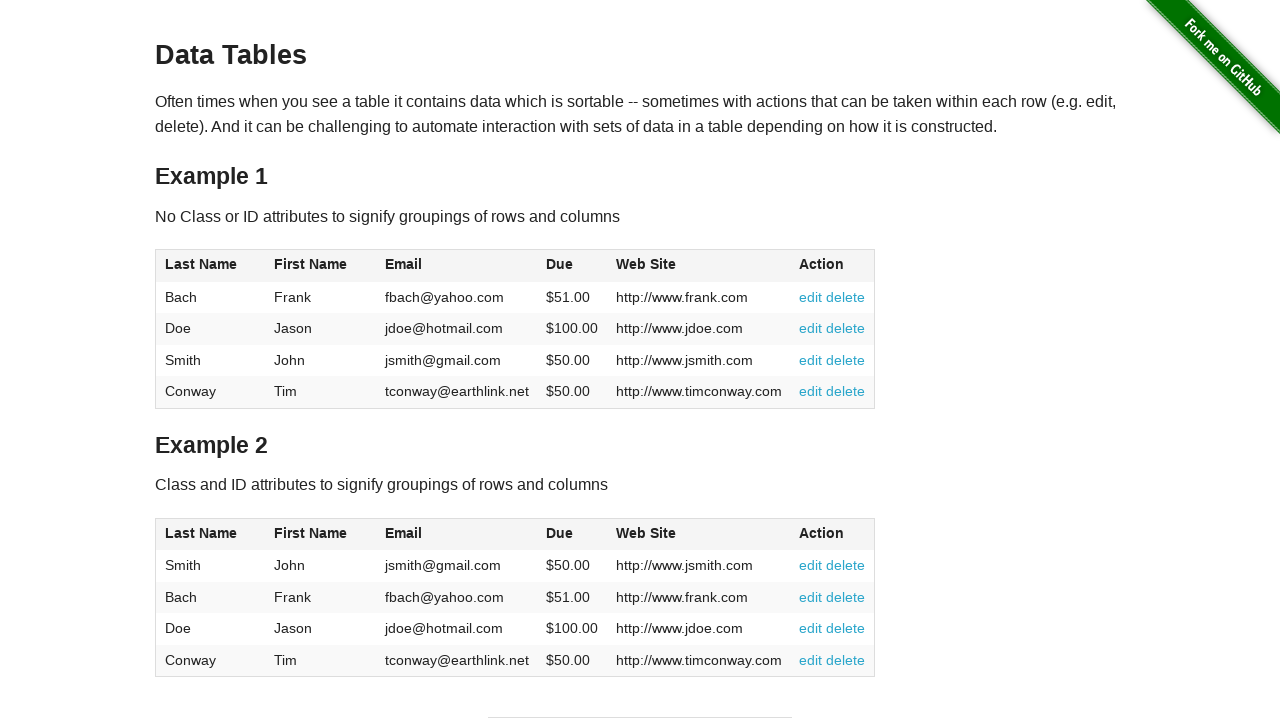